Navigates to the Docs page from the main page, clicks on a section, and verifies the page title matches the clicked section name.

Starting URL: https://playwright.dev/

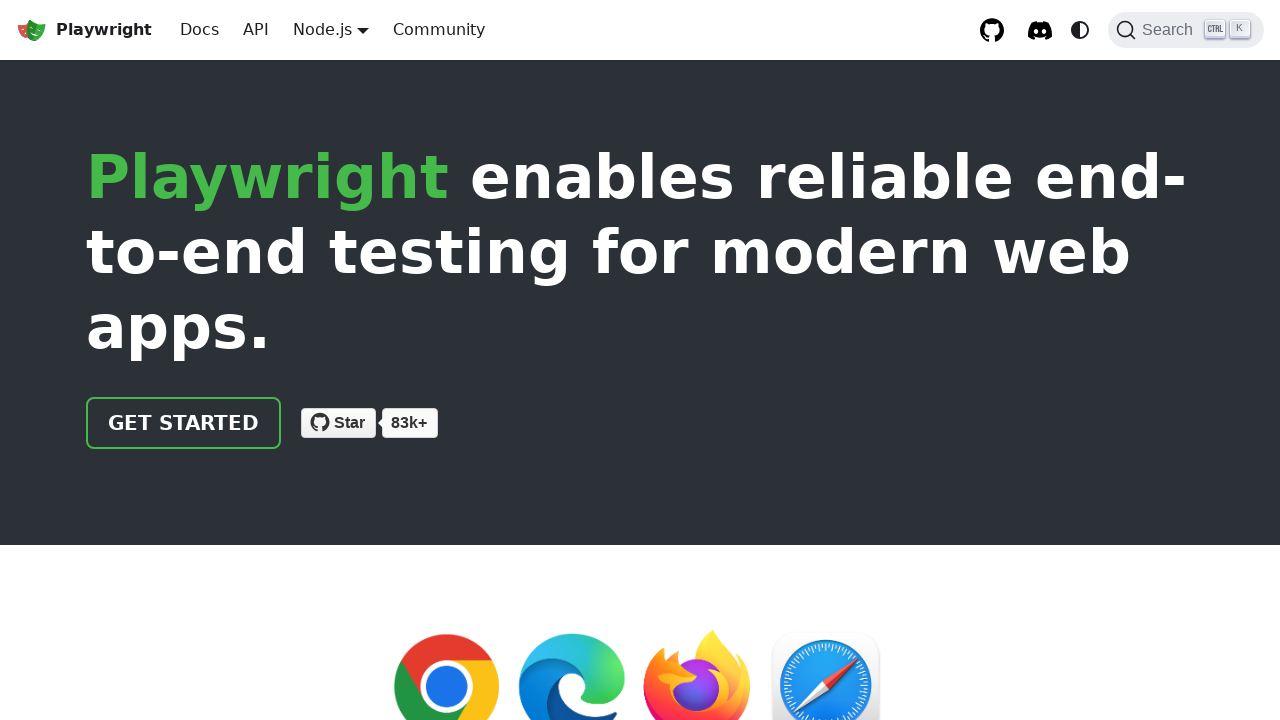

Clicked on Docs button in top navigation at (200, 30) on a[href='/docs/intro']
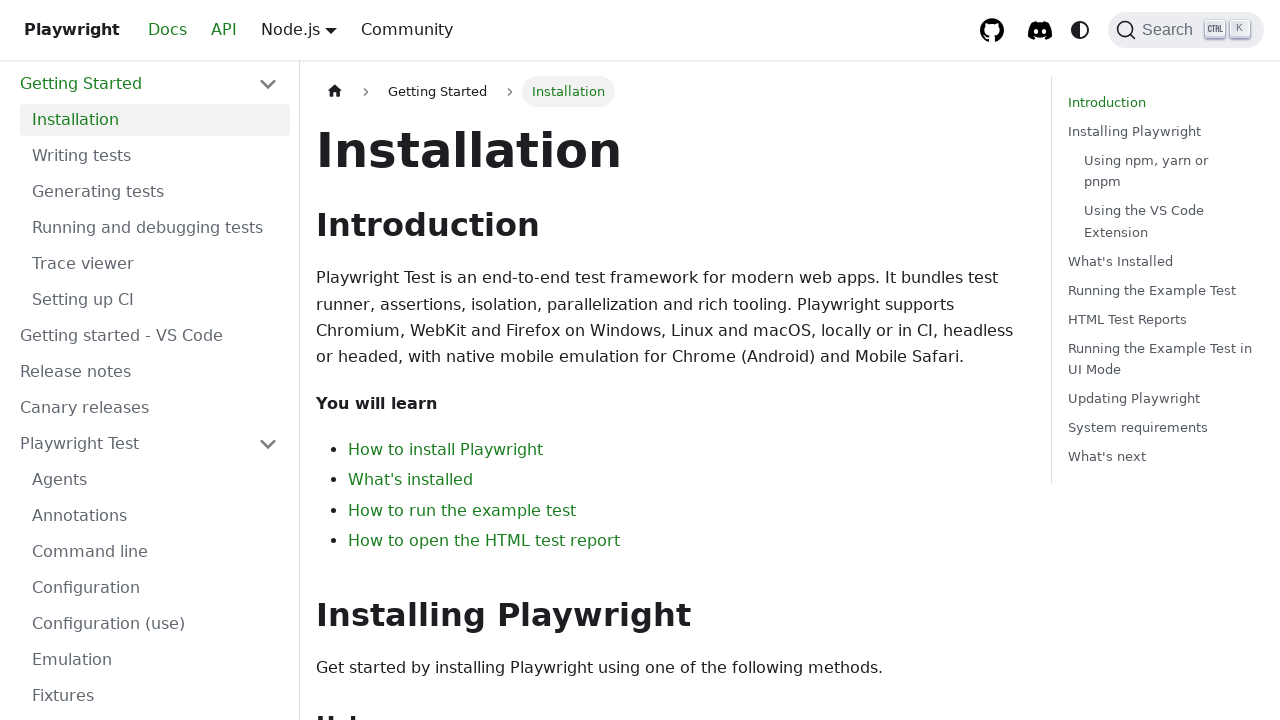

Docs page loaded with menu list visible
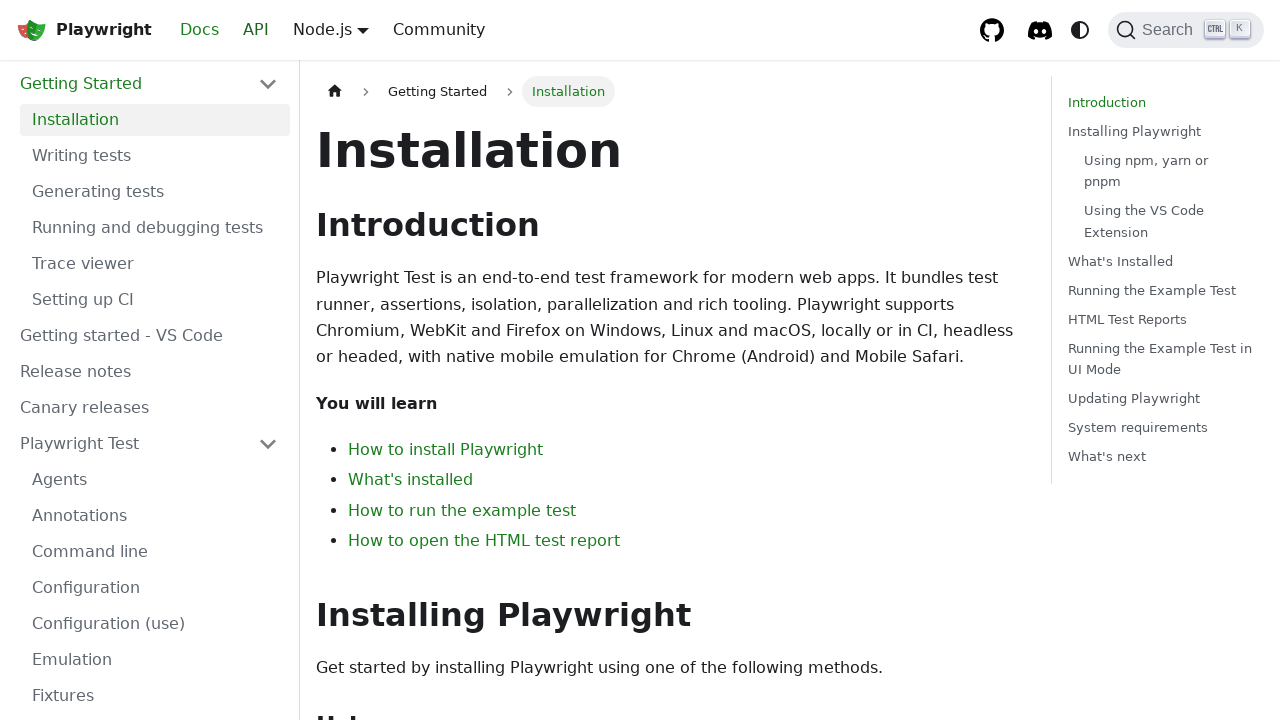

Located first section link in menu
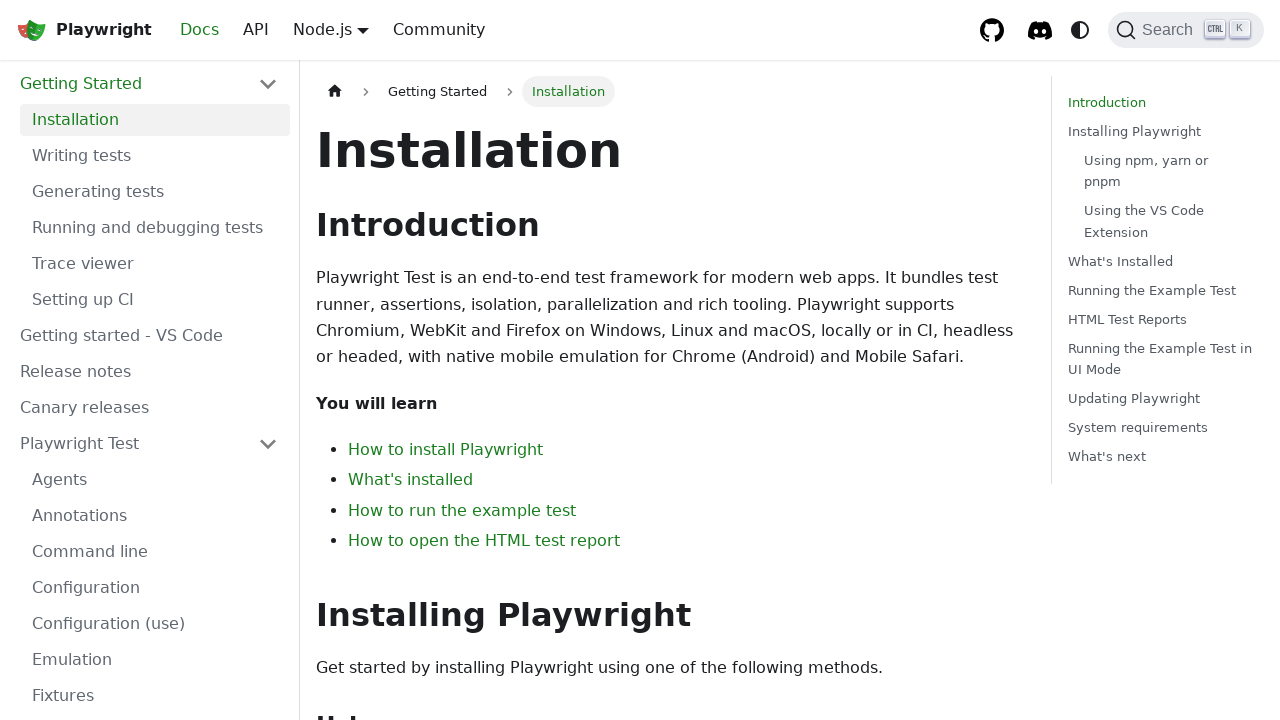

Retrieved section text: 'Getting Started'
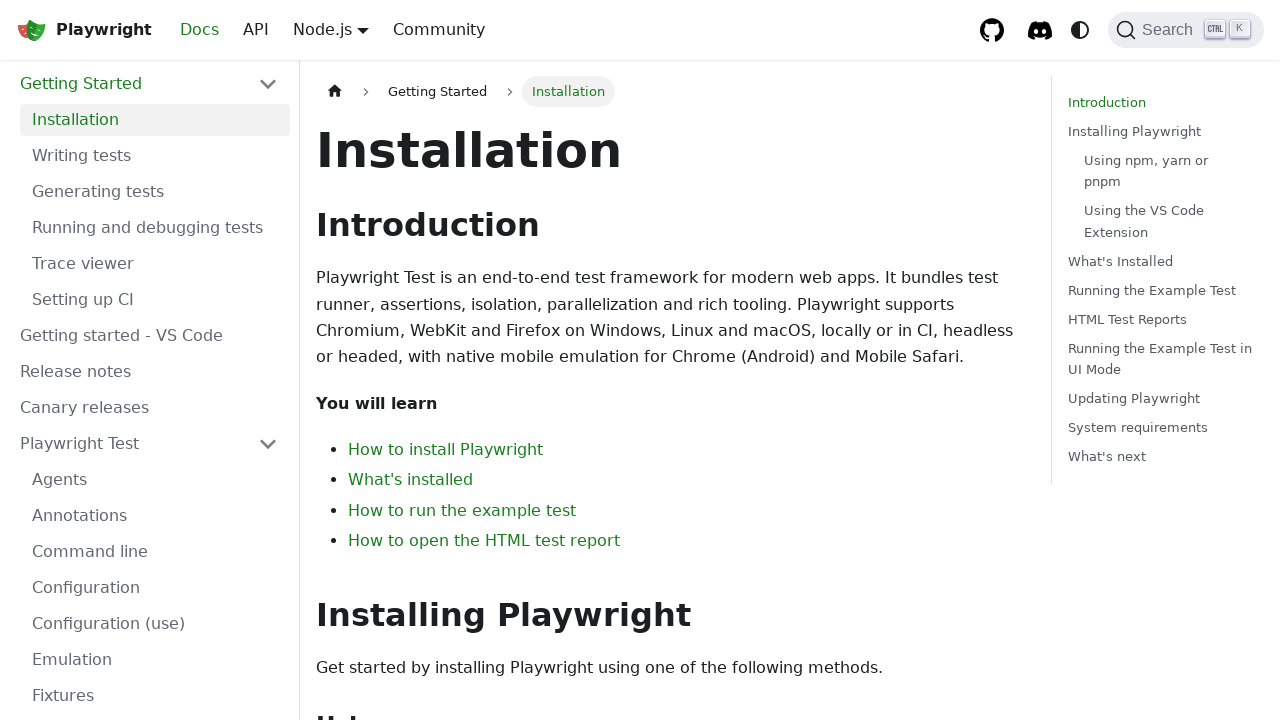

Clicked on section 'Getting Started' at (149, 84) on .menu__list-item a >> nth=0
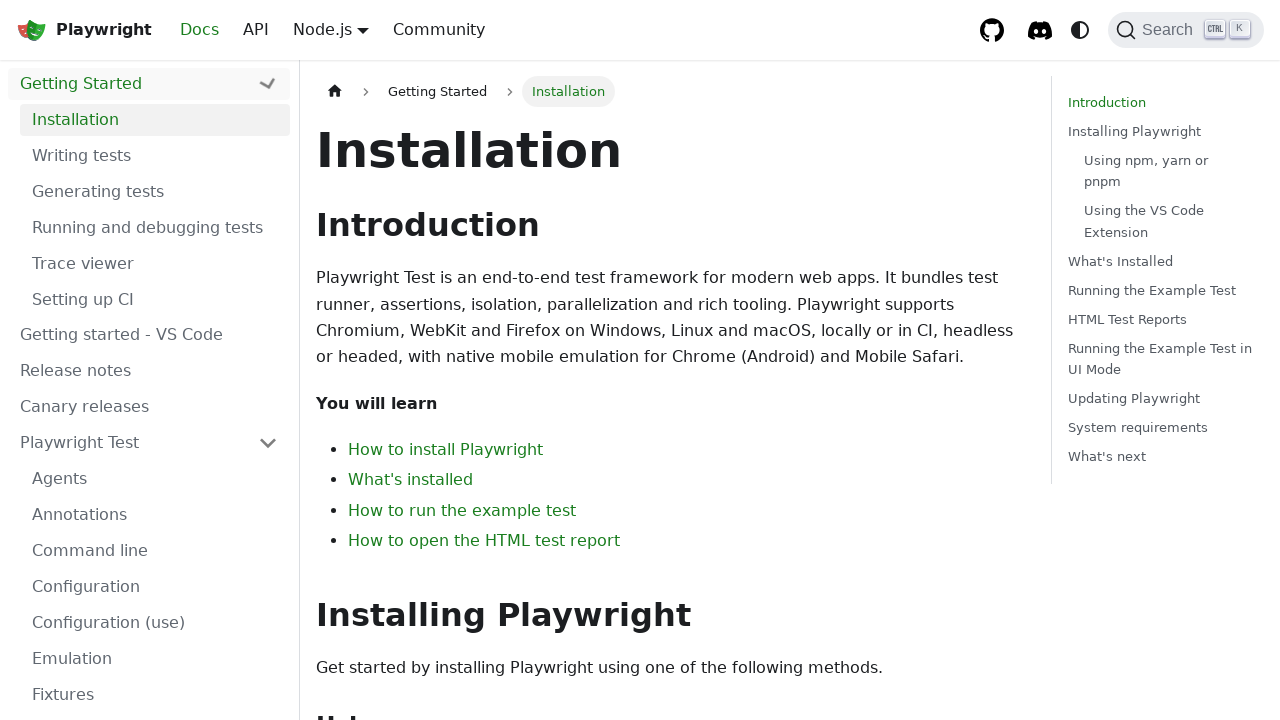

Page title (h1) loaded
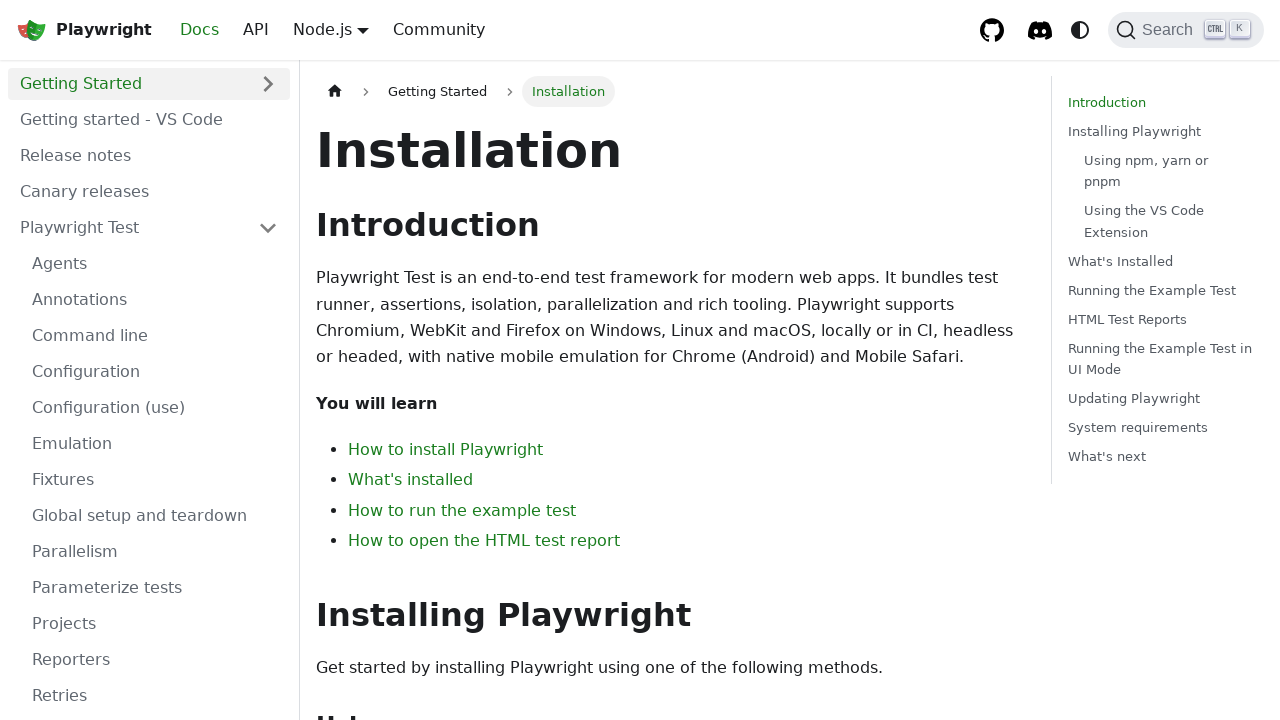

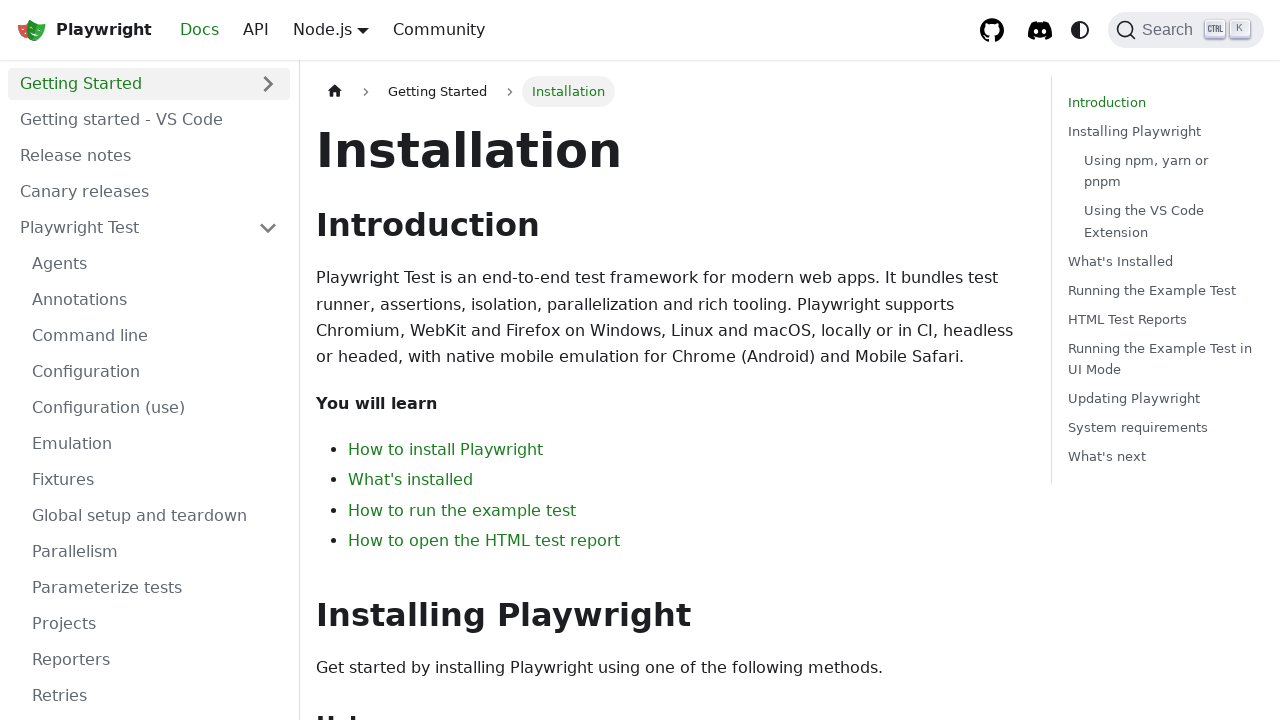